Tests form submission with valid input and then with empty input, verifying error messages

Starting URL: http://testingchallenges.thetestingmap.org/index.php

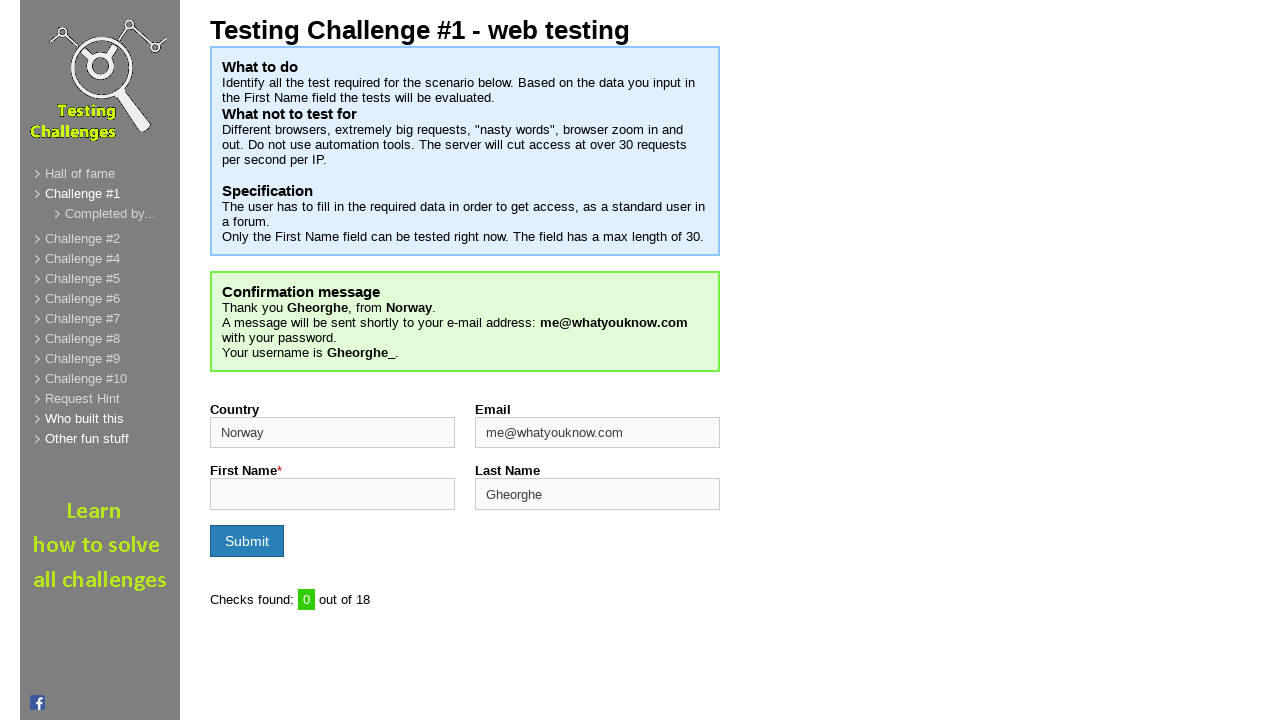

Filled firstname input field with 'q' on input[name='firstname']
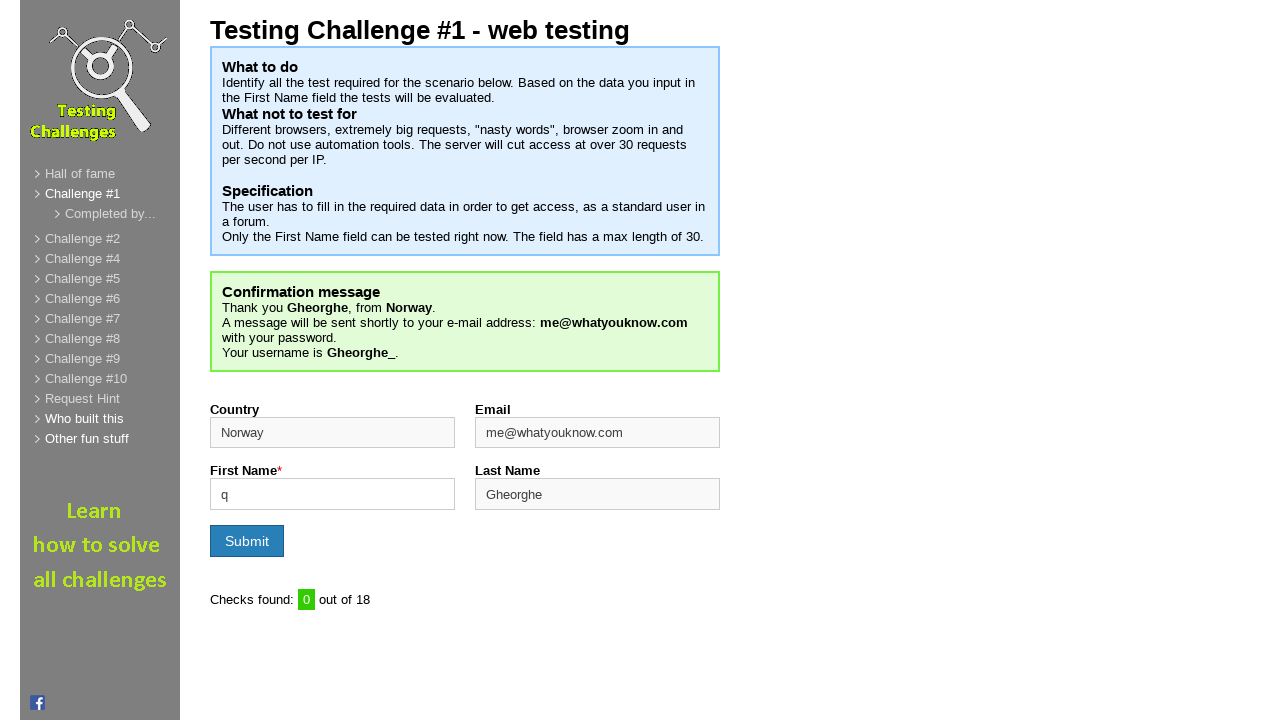

Clicked submit button with valid input at (247, 541) on input.button
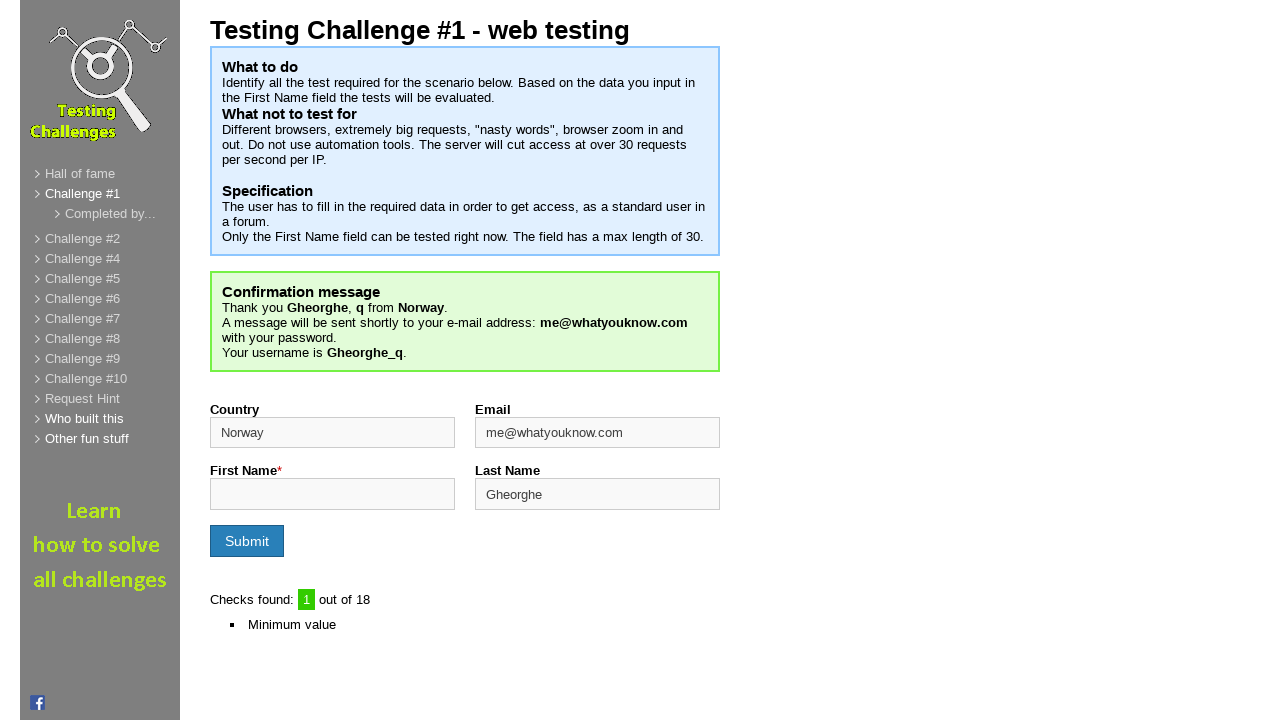

Form submission result loaded with valid input
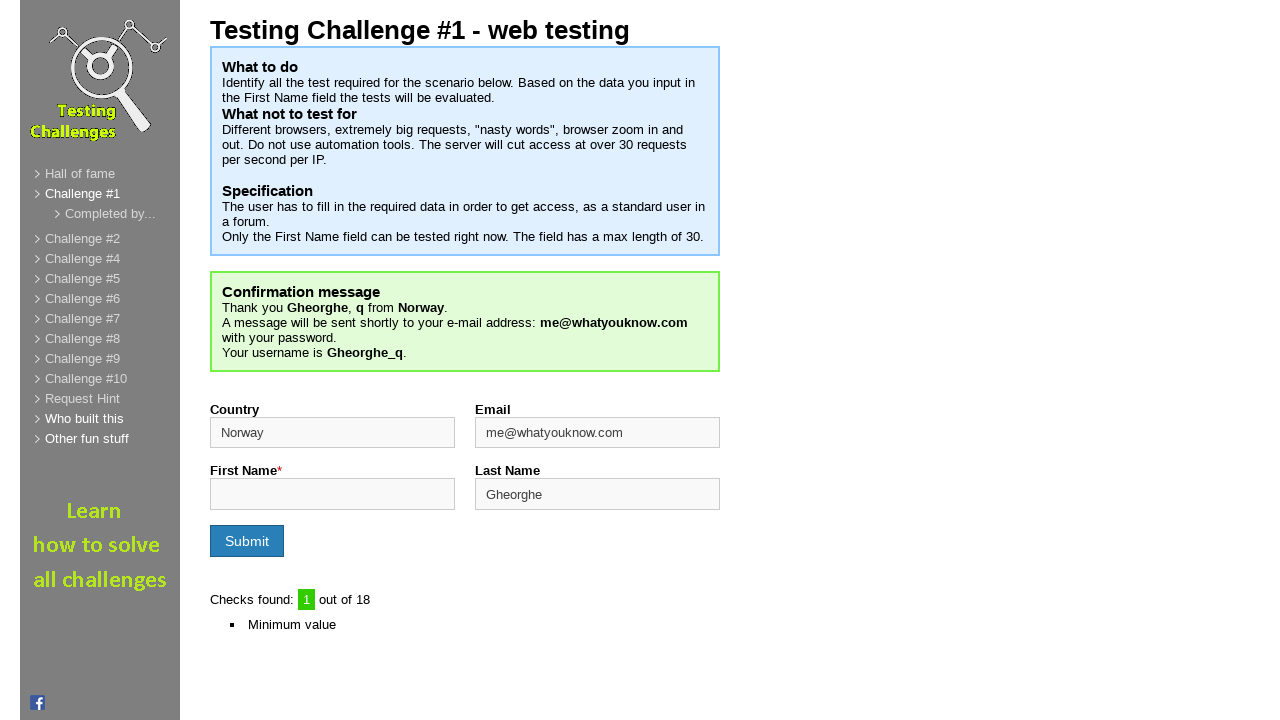

Waited 5 seconds
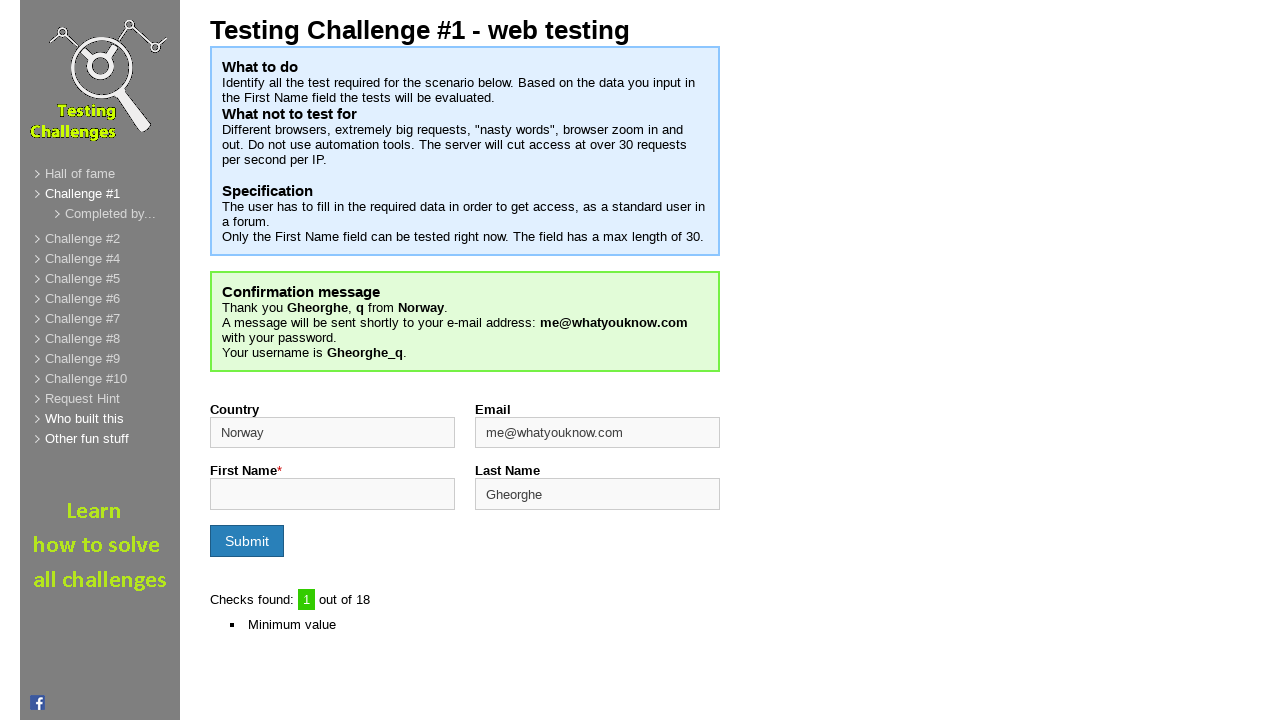

Cleared firstname input field for empty submission test on input[name='firstname']
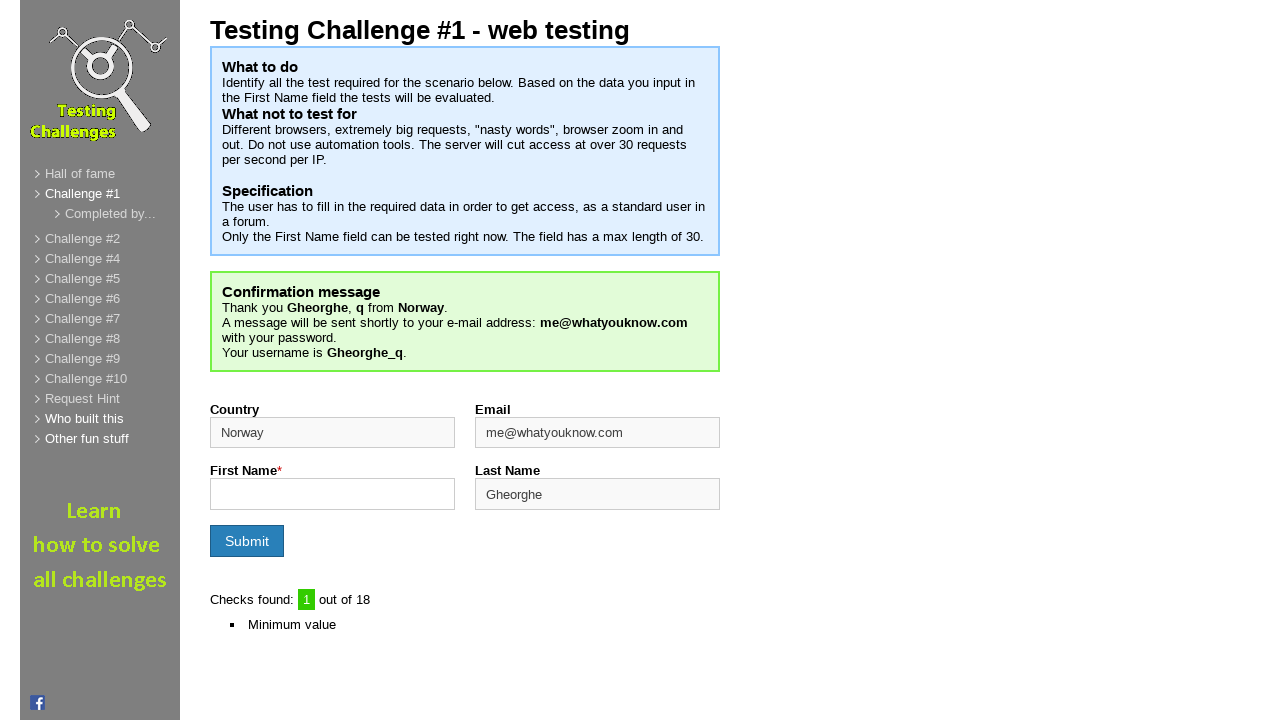

Clicked submit button with empty input at (247, 541) on input.button
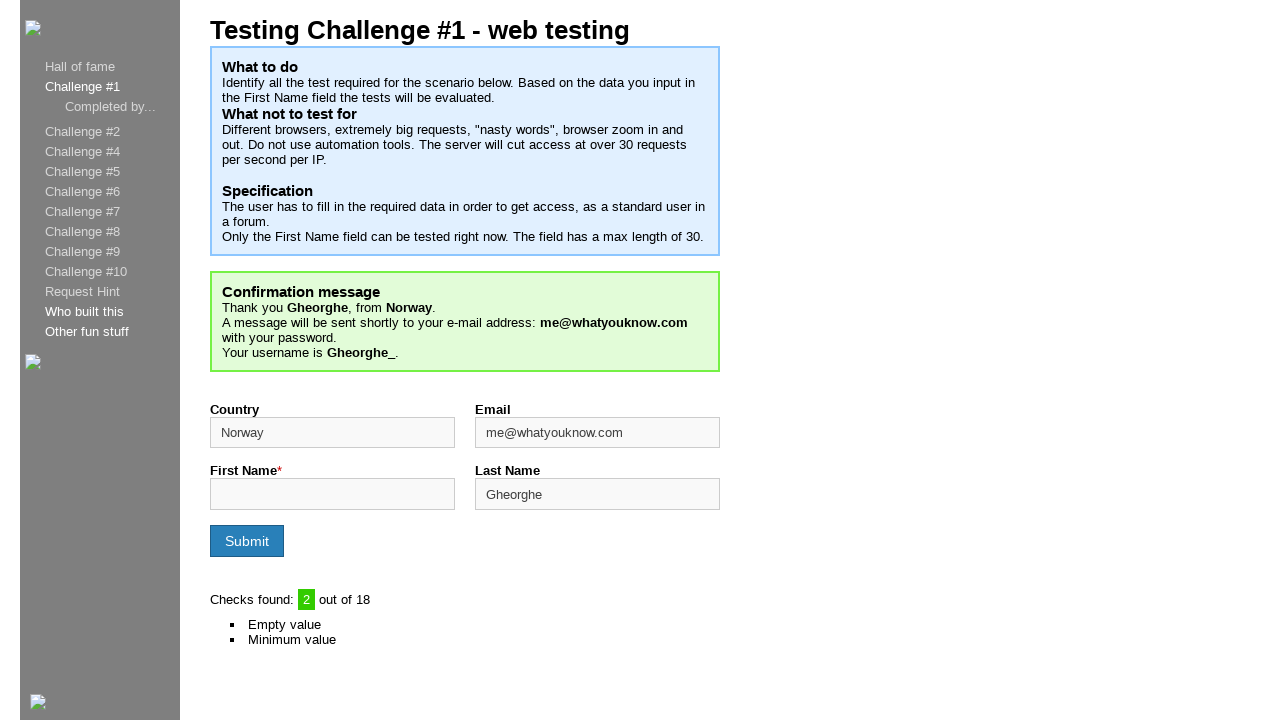

Error message appeared for empty form submission
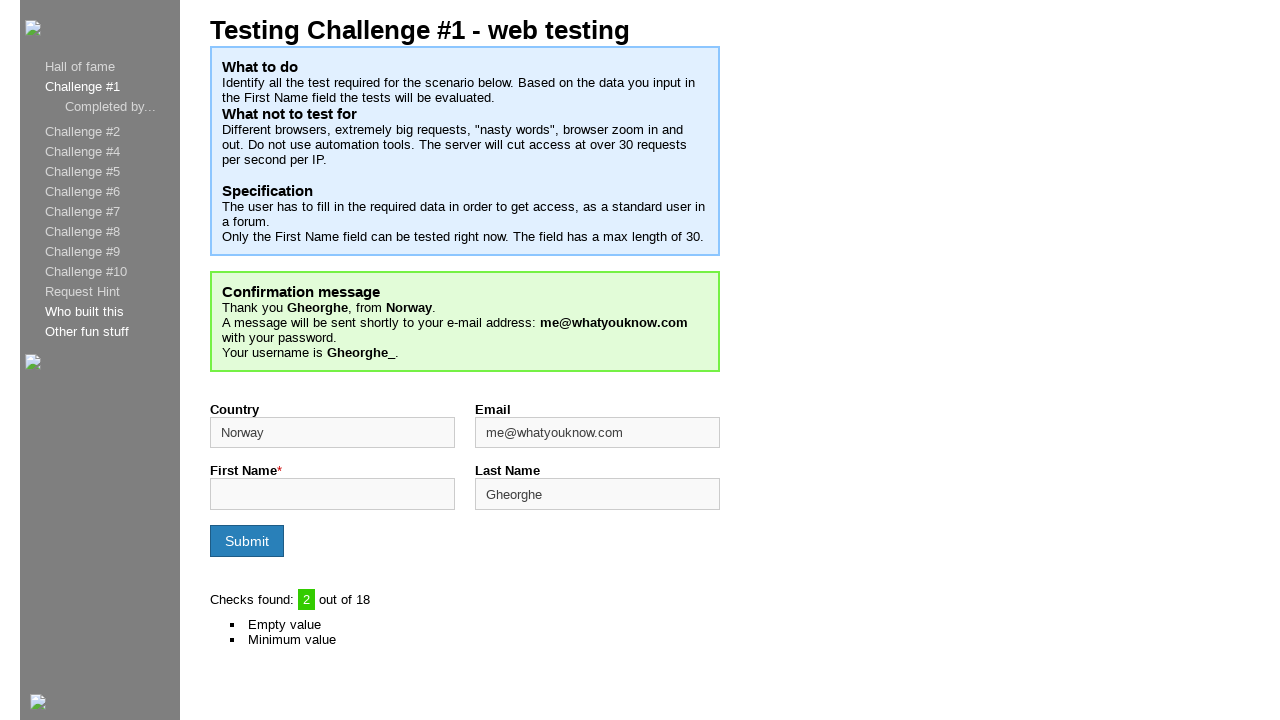

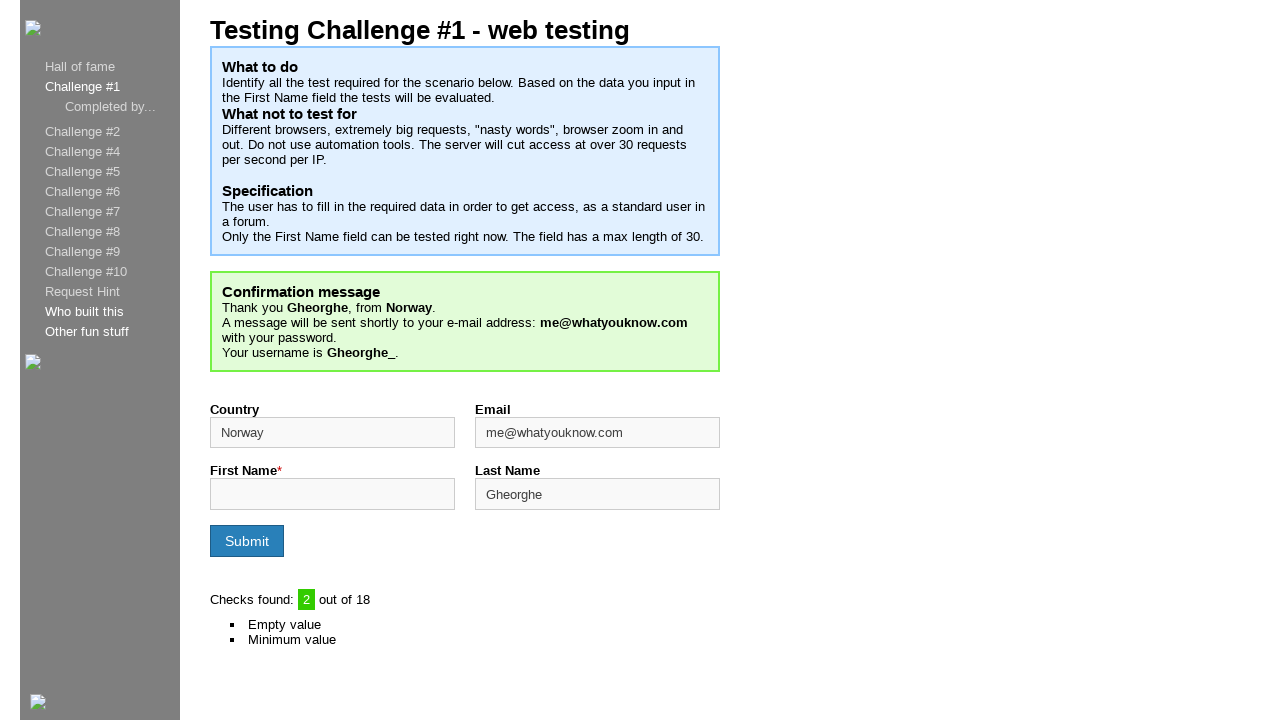